Tests keyboard actions including typing text, selecting all (Ctrl+A), copying (Ctrl+C), tabbing to next field, and pasting (Ctrl+V) on a text comparison tool

Starting URL: https://gotranscript.com/text-compare

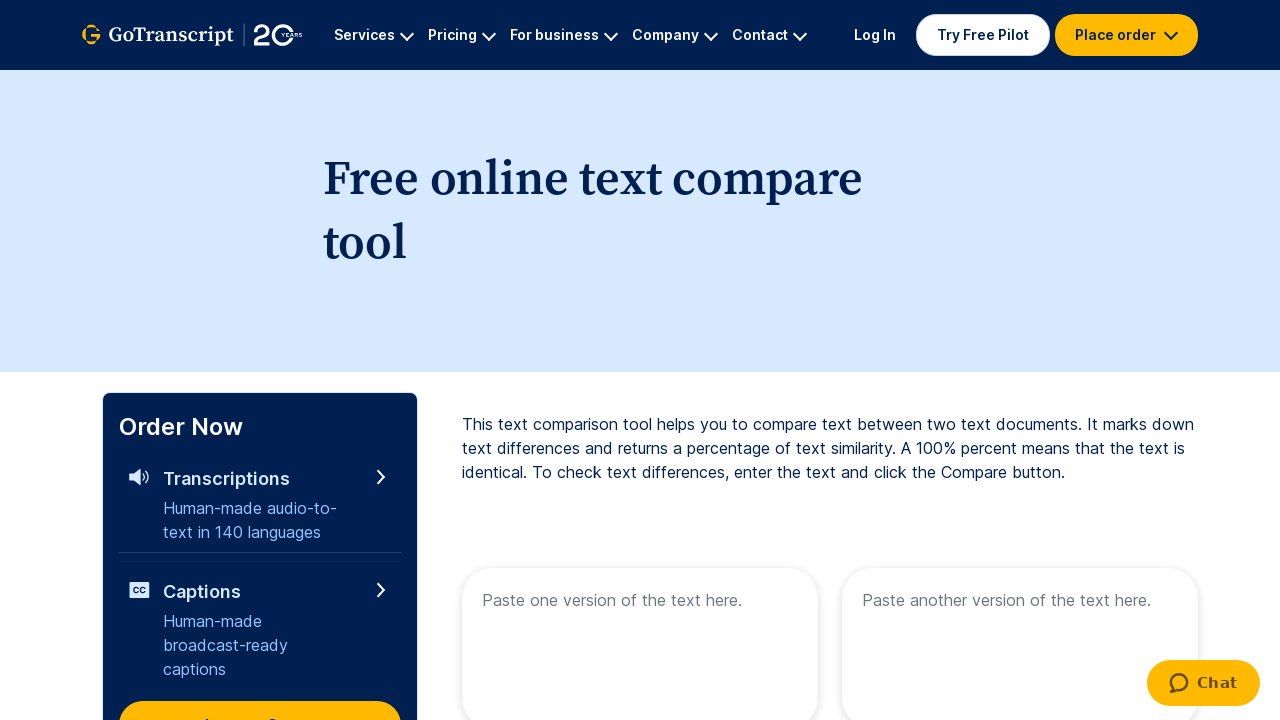

Typed 'welcome to TTD' into the first text box on //*[@name='text1']
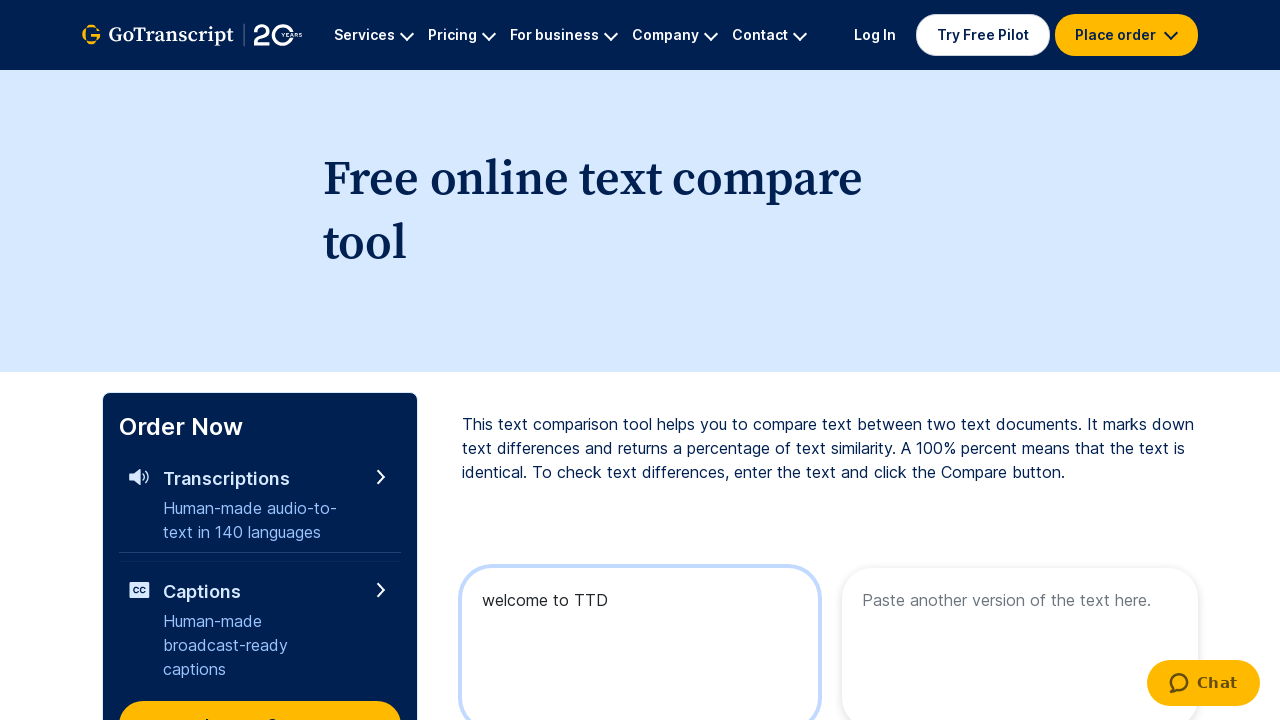

Selected all text with Ctrl+A
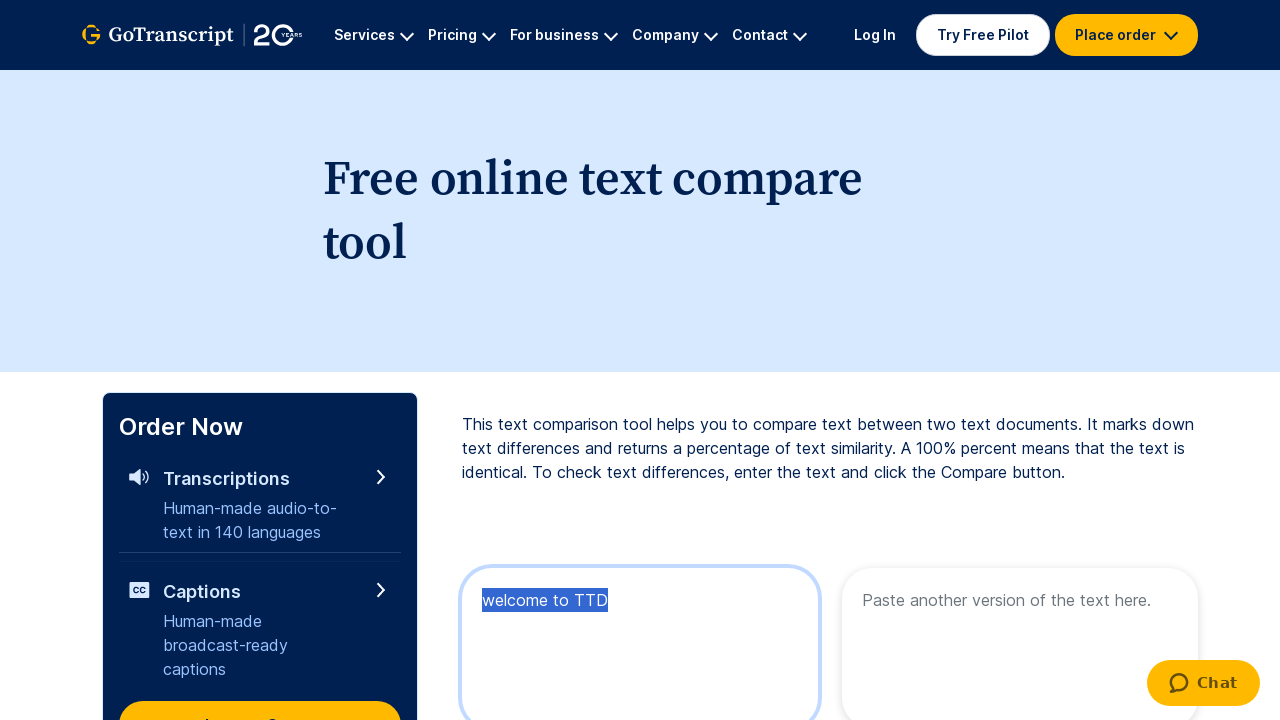

Copied selected text with Ctrl+C
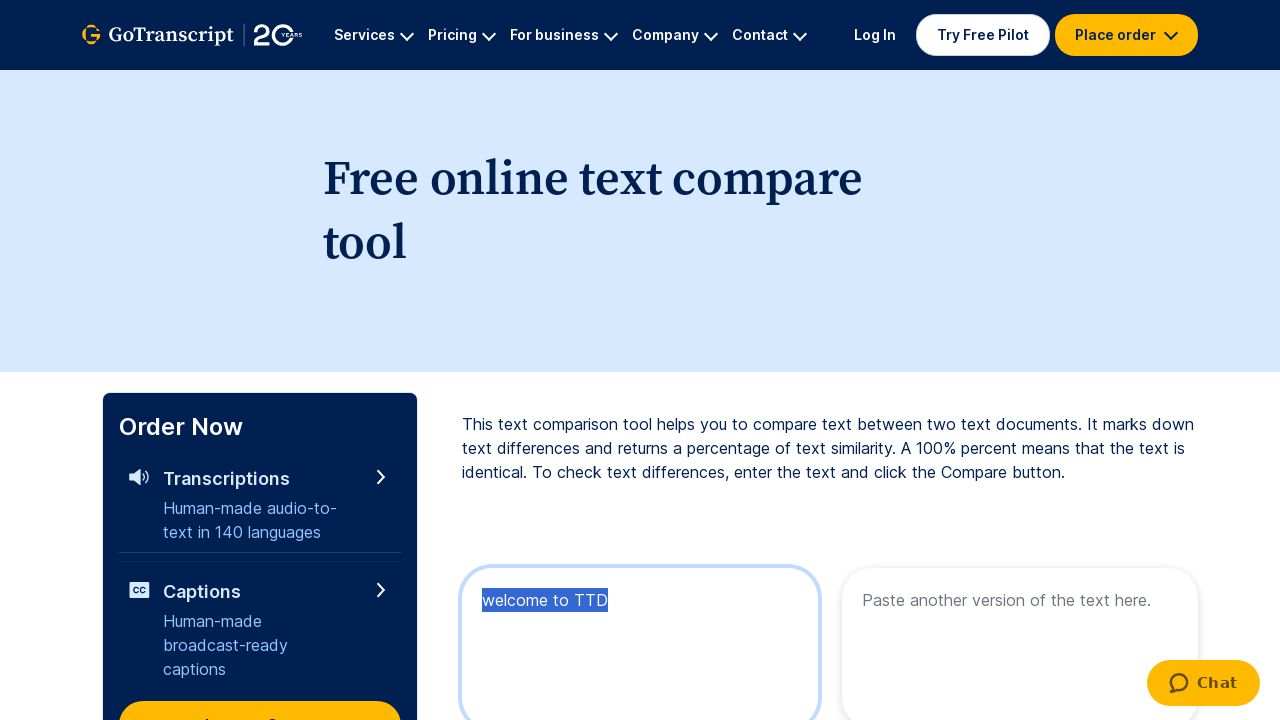

Pressed Tab key down
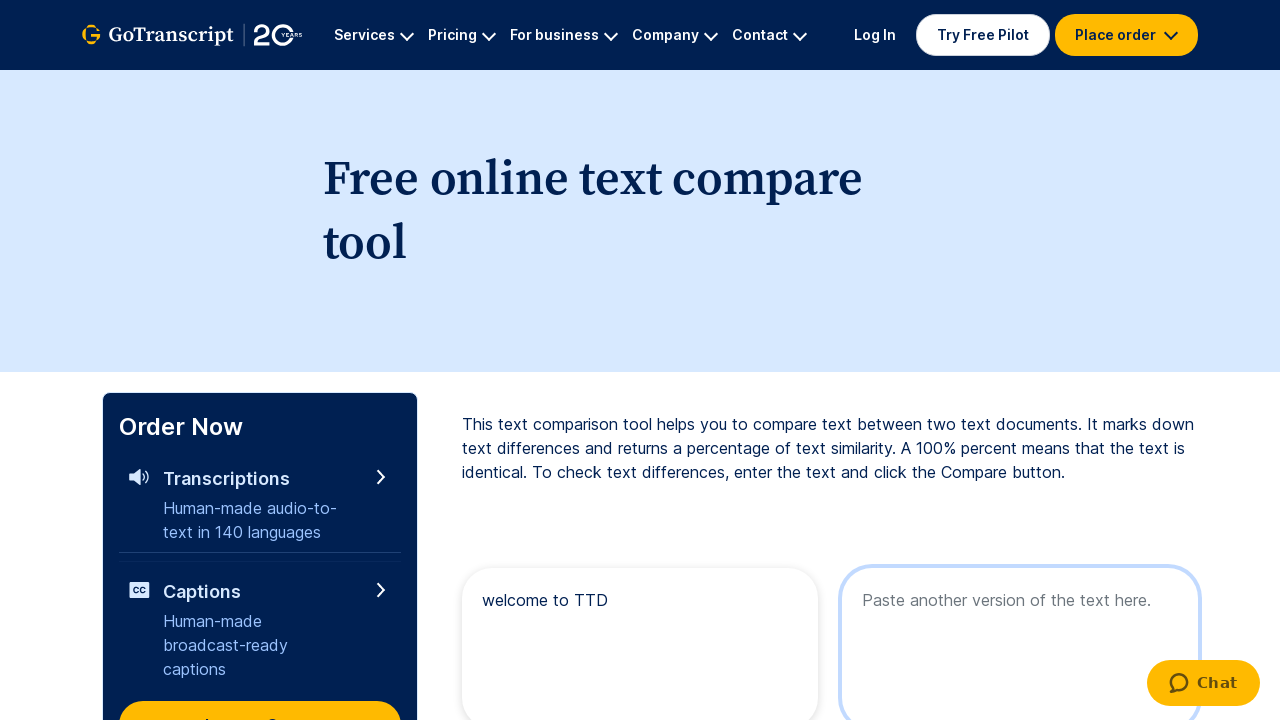

Released Tab key to move to next field
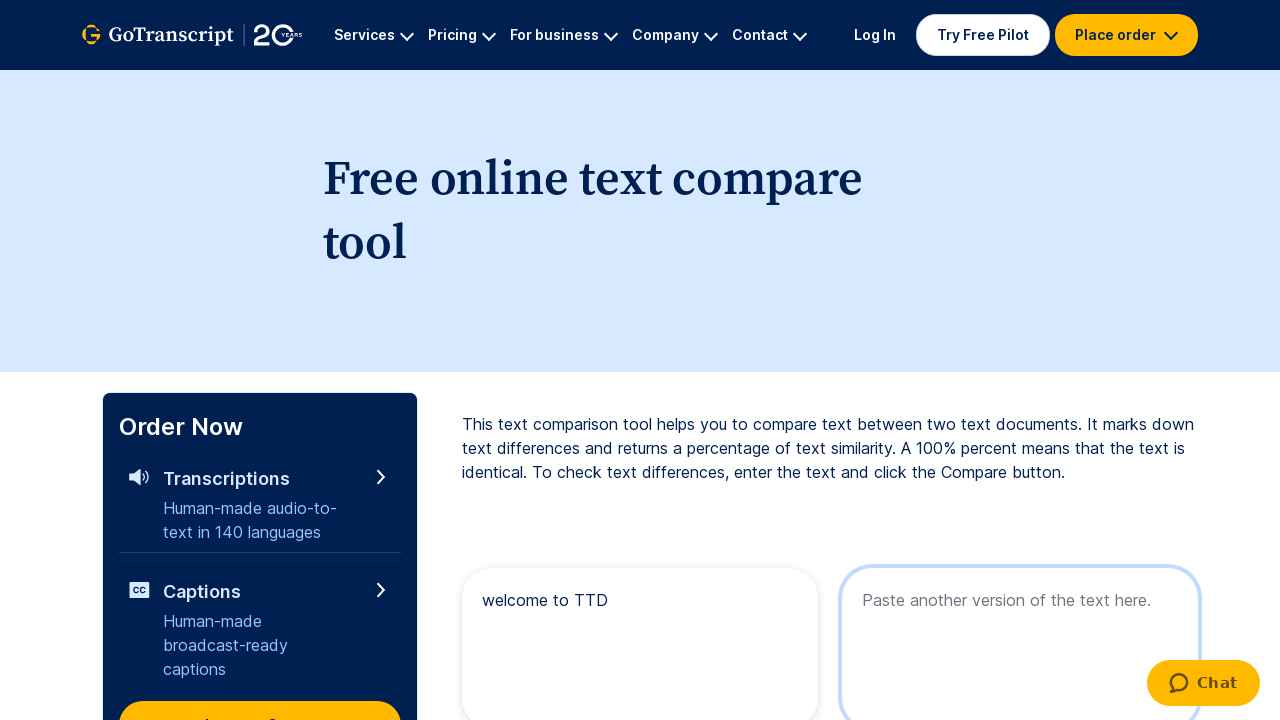

Pasted text with Ctrl+V into the second text box
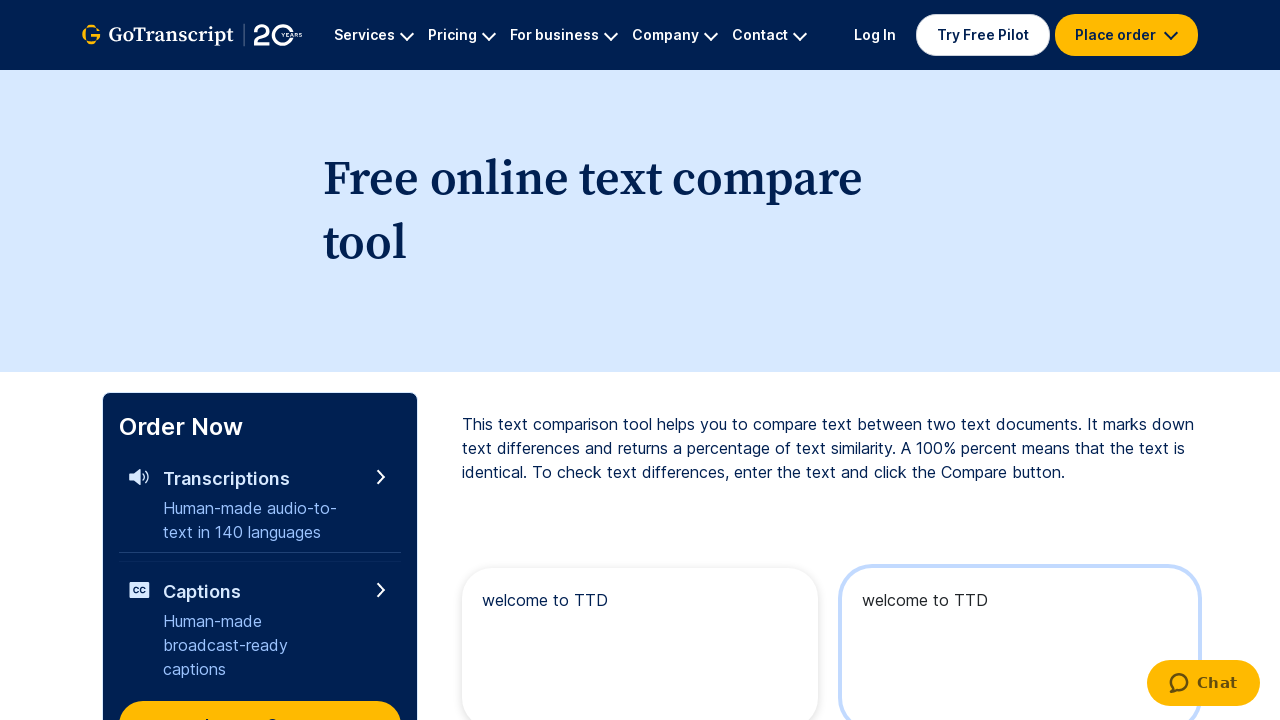

Waited 2 seconds for action to complete
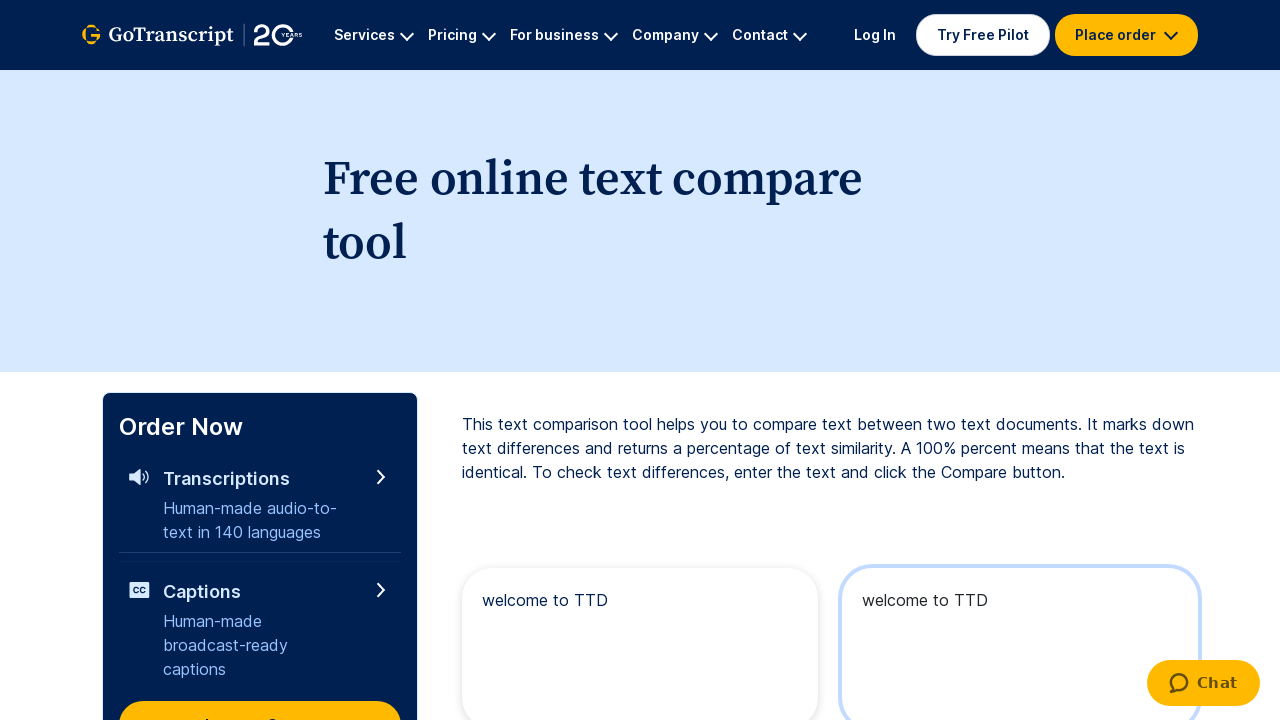

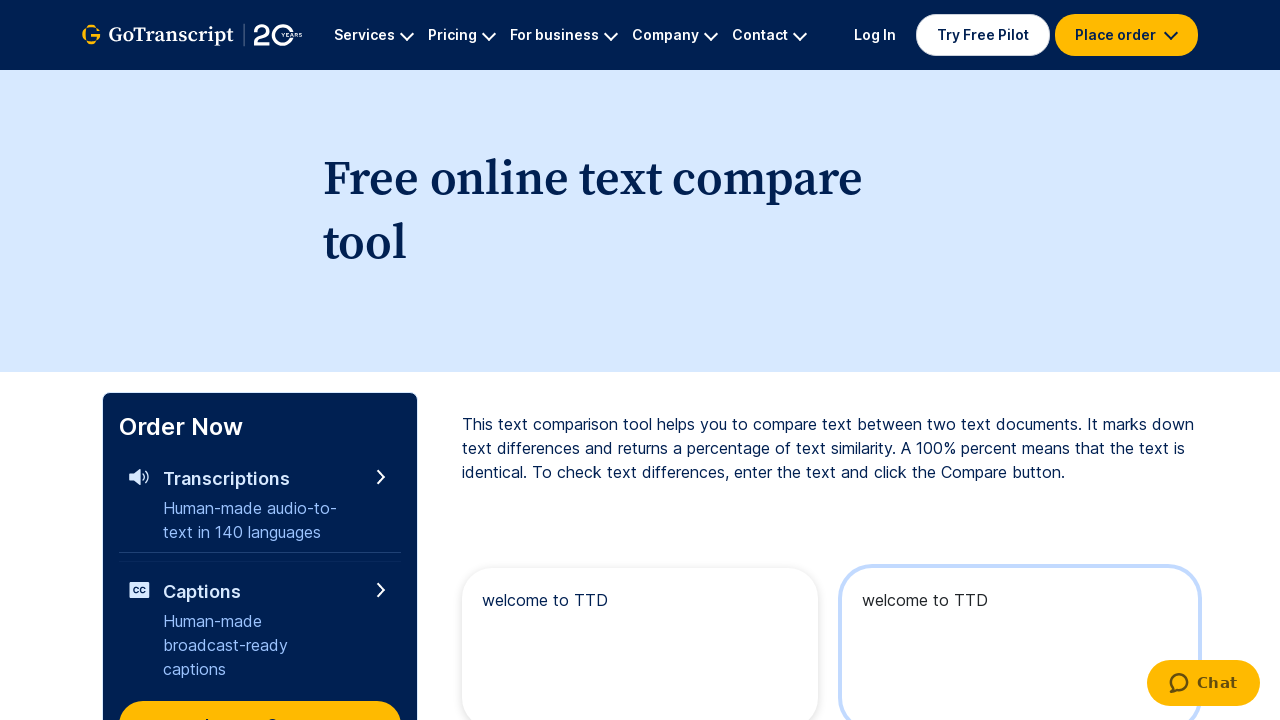